Opens a link in a new tab using Ctrl+Click on the jqueryui link on the Omayo blog

Starting URL: https://omayo.blogspot.com/

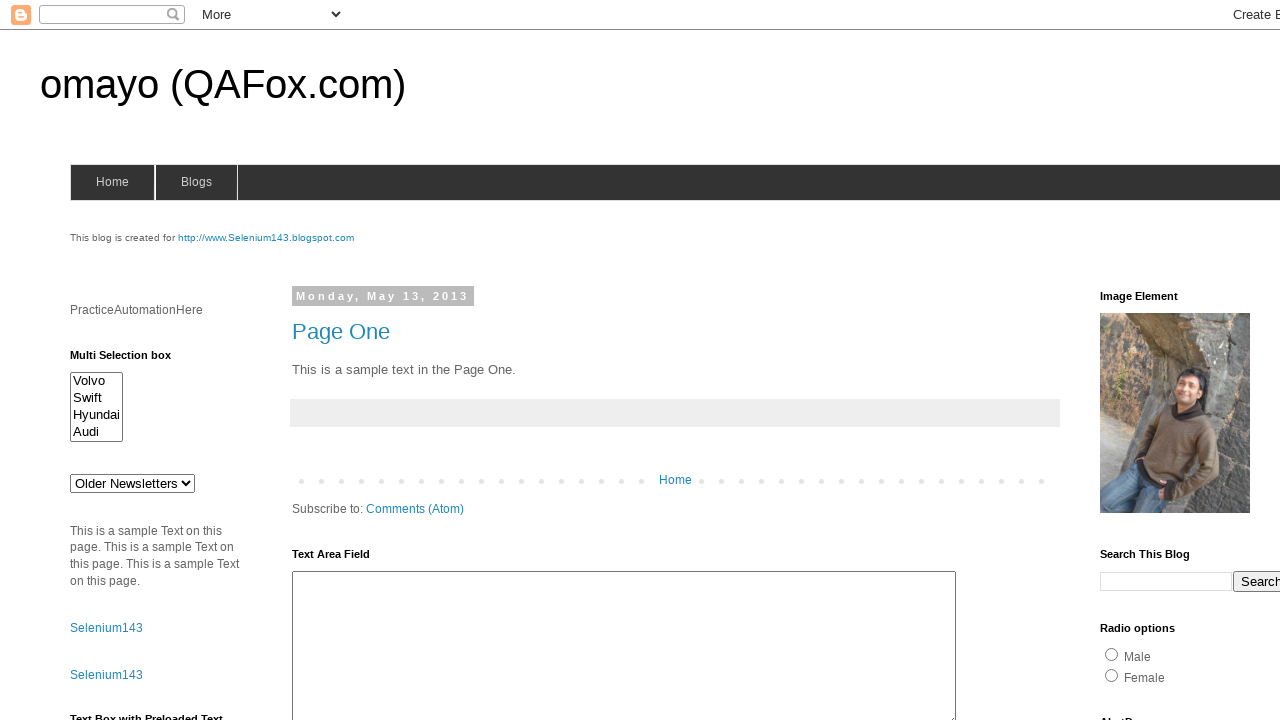

Navigated to Omayo blog homepage
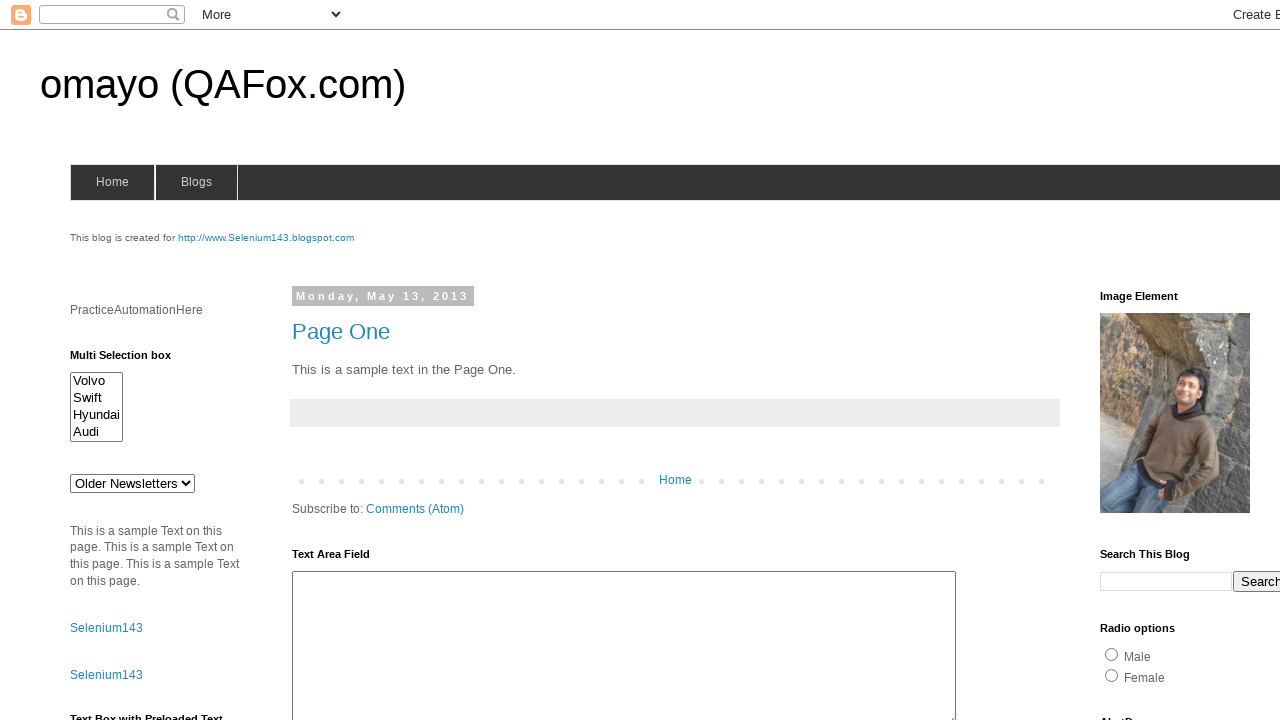

Ctrl+Clicked on jqueryui link to open in new tab at (1137, 360) on a:text('jqueryui')
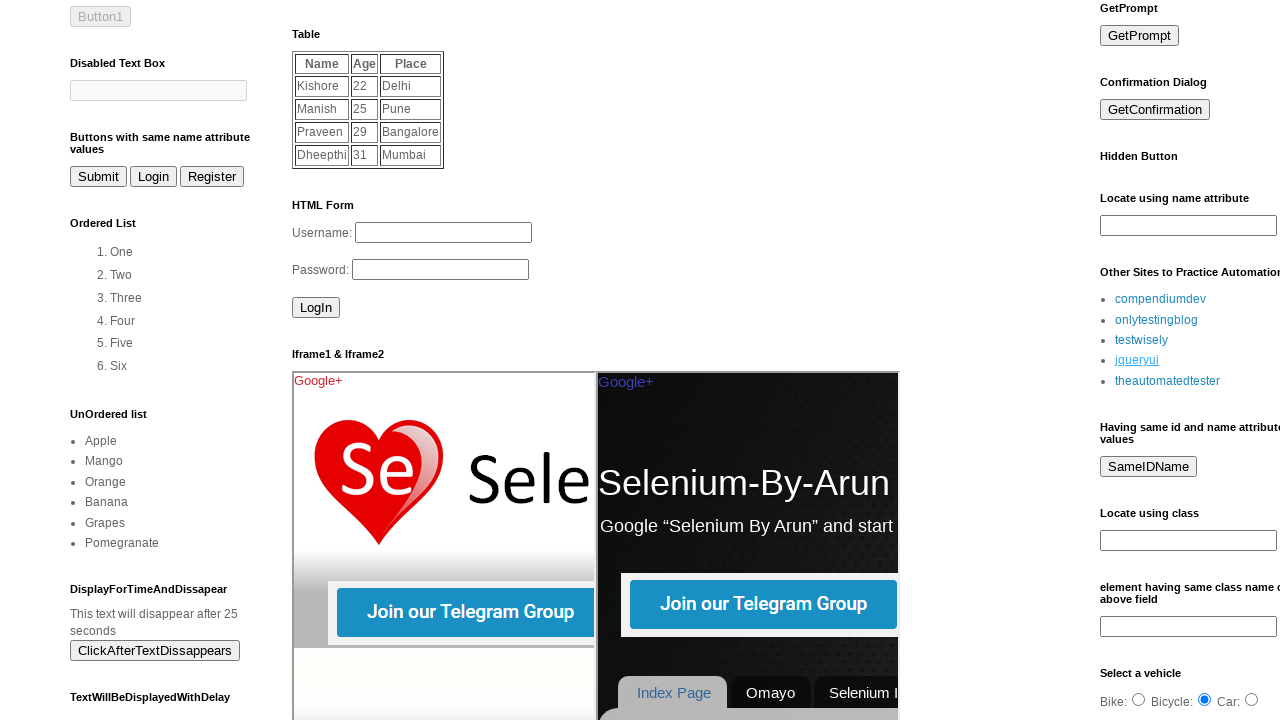

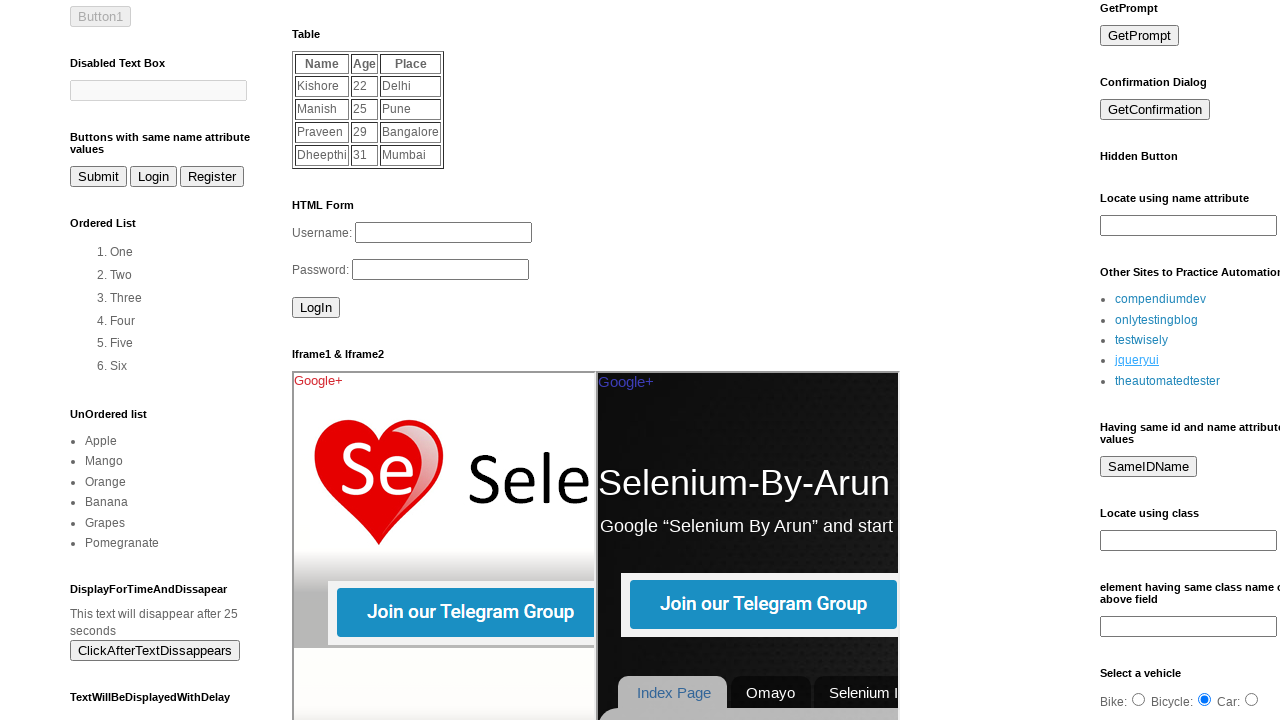